Checks API response status code for the California Marketing website

Starting URL: https://qasvus.wixsite.com/ca-marketing

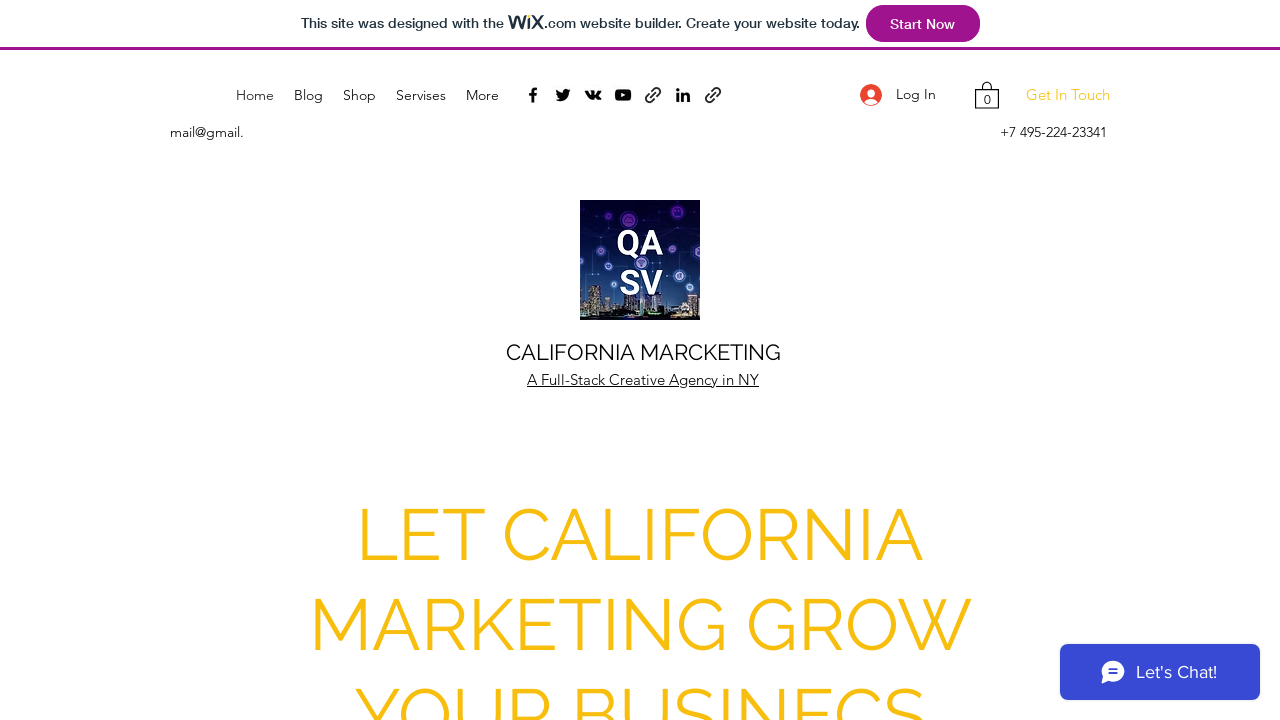

Navigated to California Marketing website
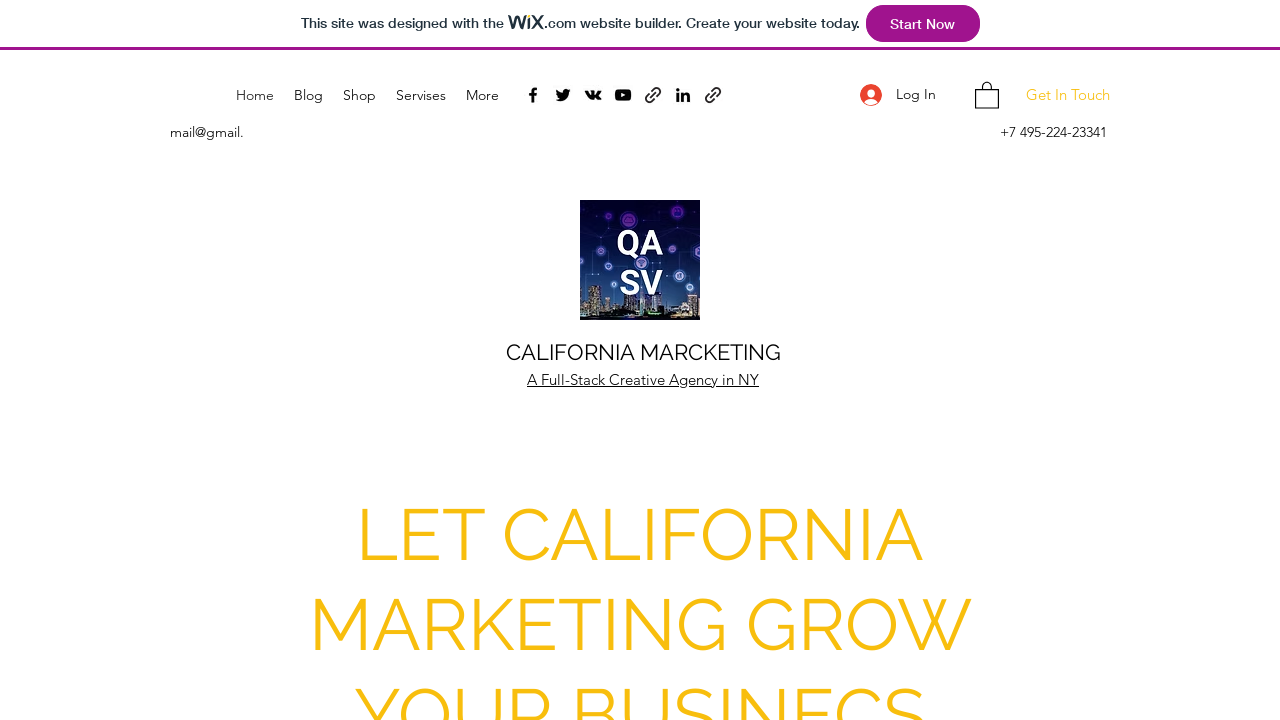

Captured API response status code: 200
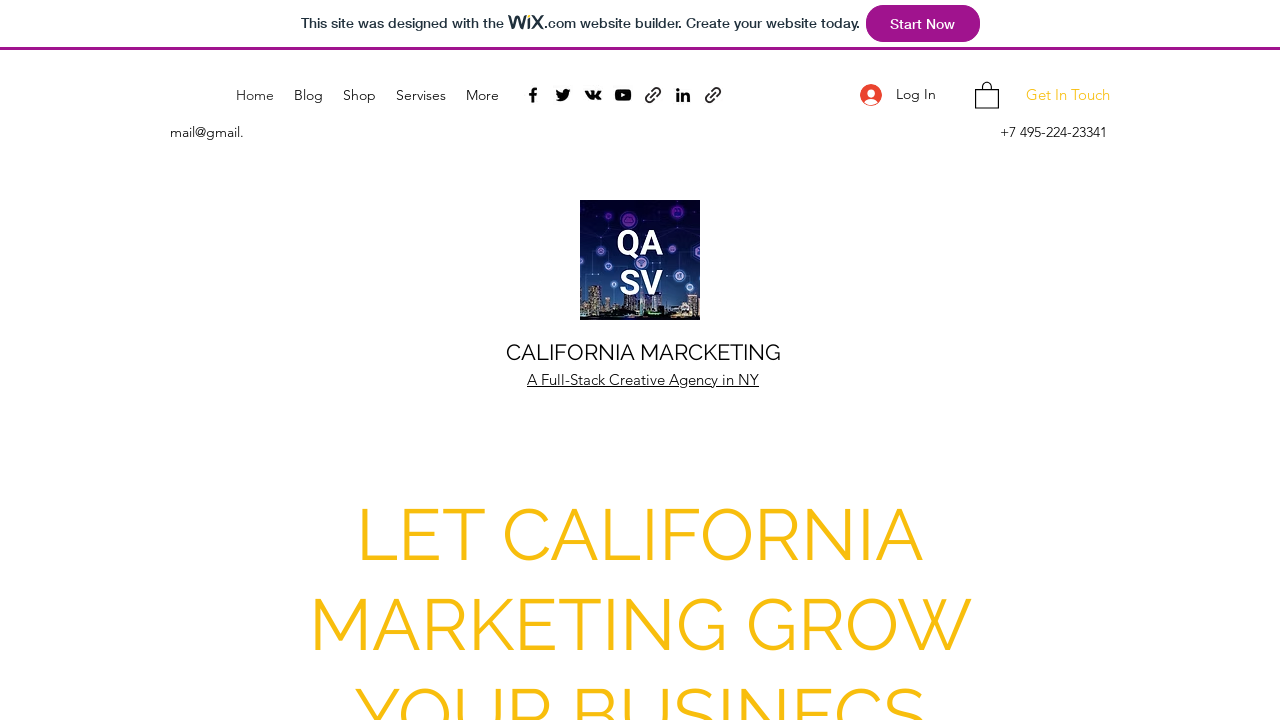

API response code verified as 200 (OK)
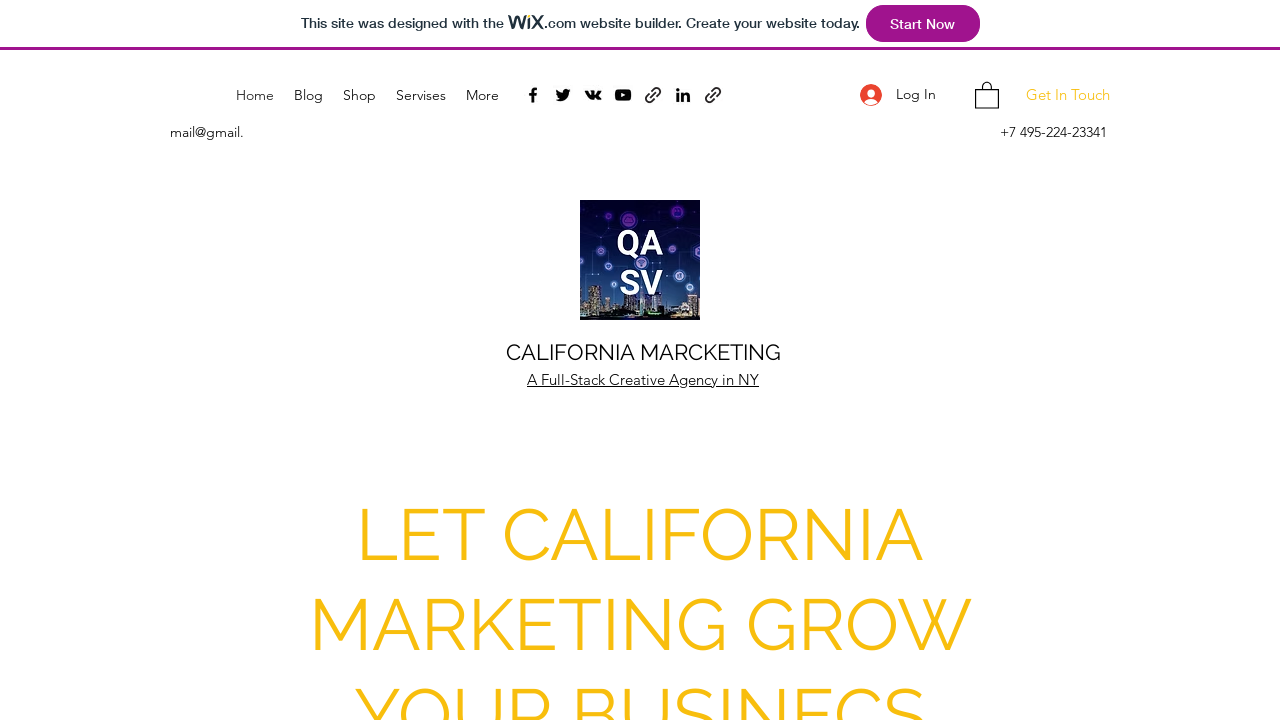

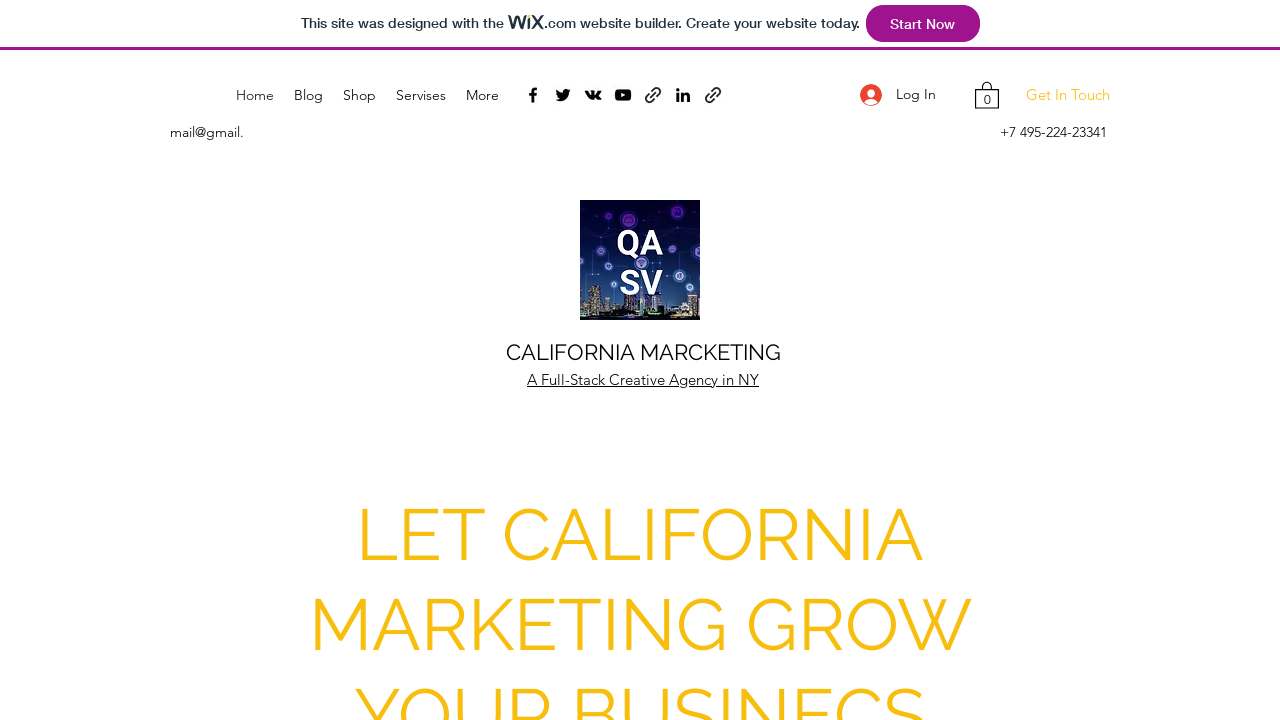